Verifies that the Animated Add to Cart button has the correct CSS animation on hover

Starting URL: https://demo.athemes.com/merchant/product/watermelon-glow-hyaluronic-clay-pore-tight-facial-mask/?display=animated-add-to-cart

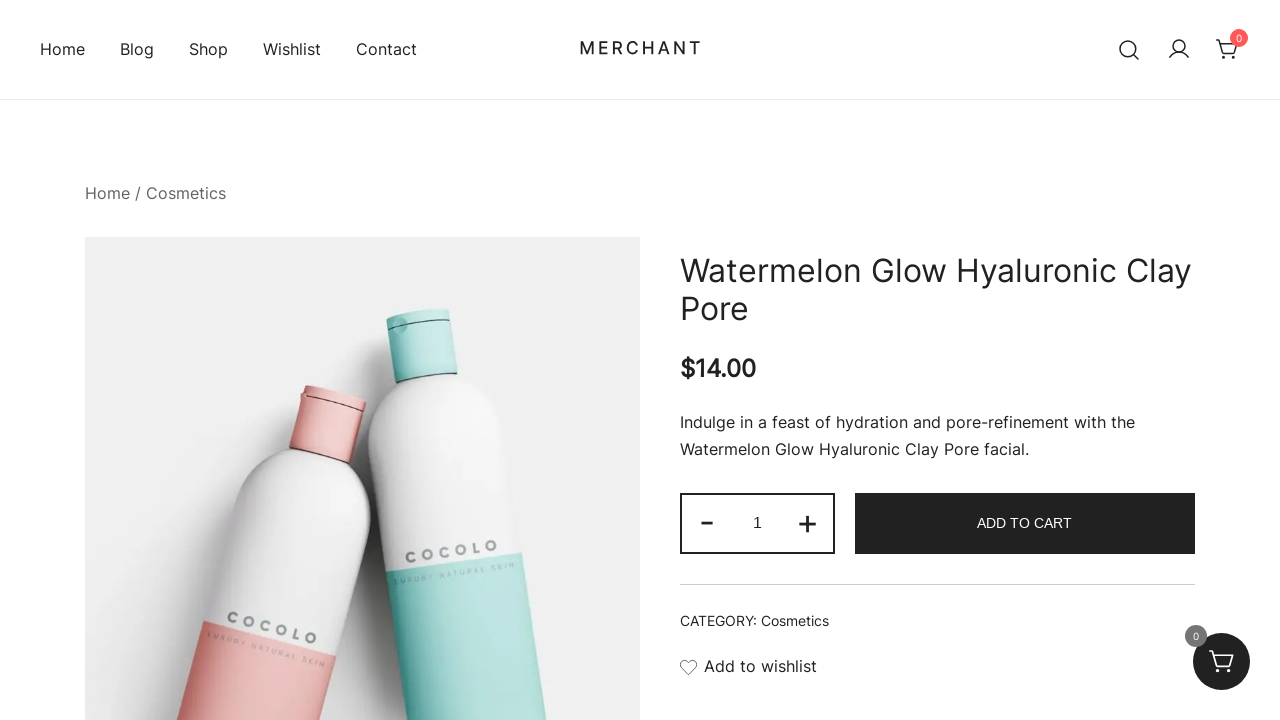

Navigated to product page with animated add to cart display
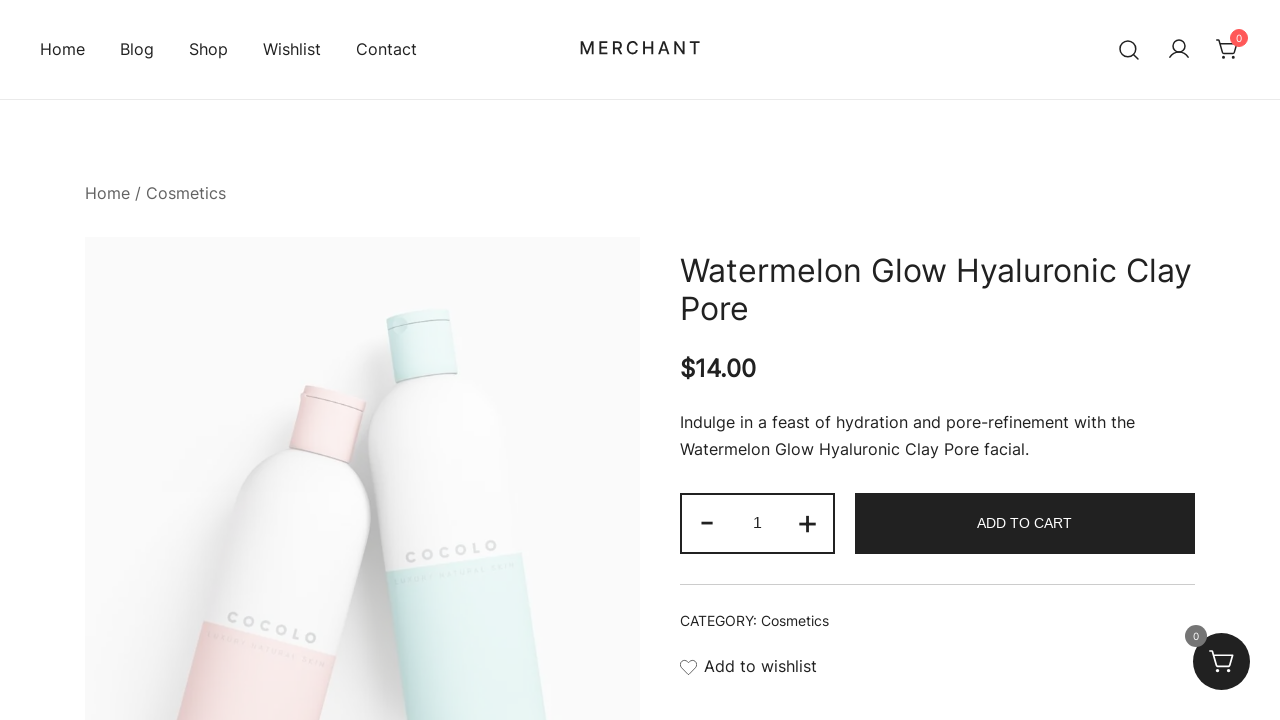

Hovered over the Add to Cart button at (1025, 523) on .single_add_to_cart_button >> nth=0
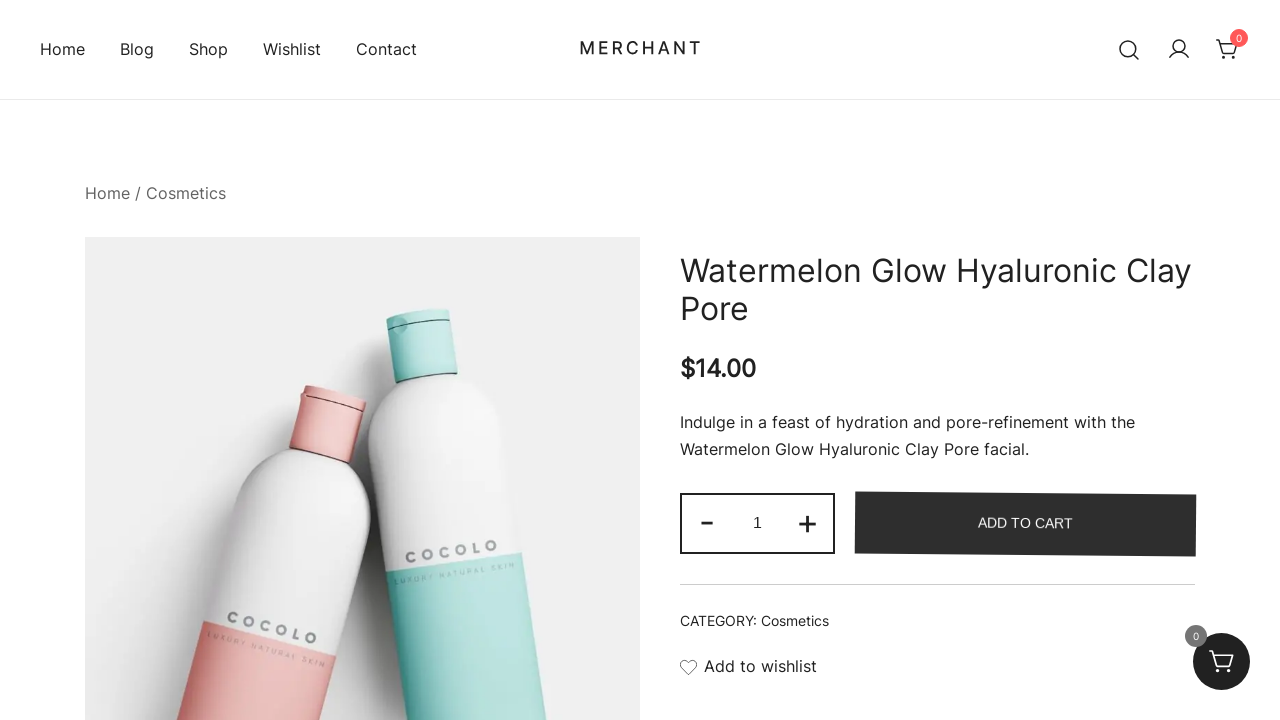

Evaluated computed styles to check for merchant-swing animation
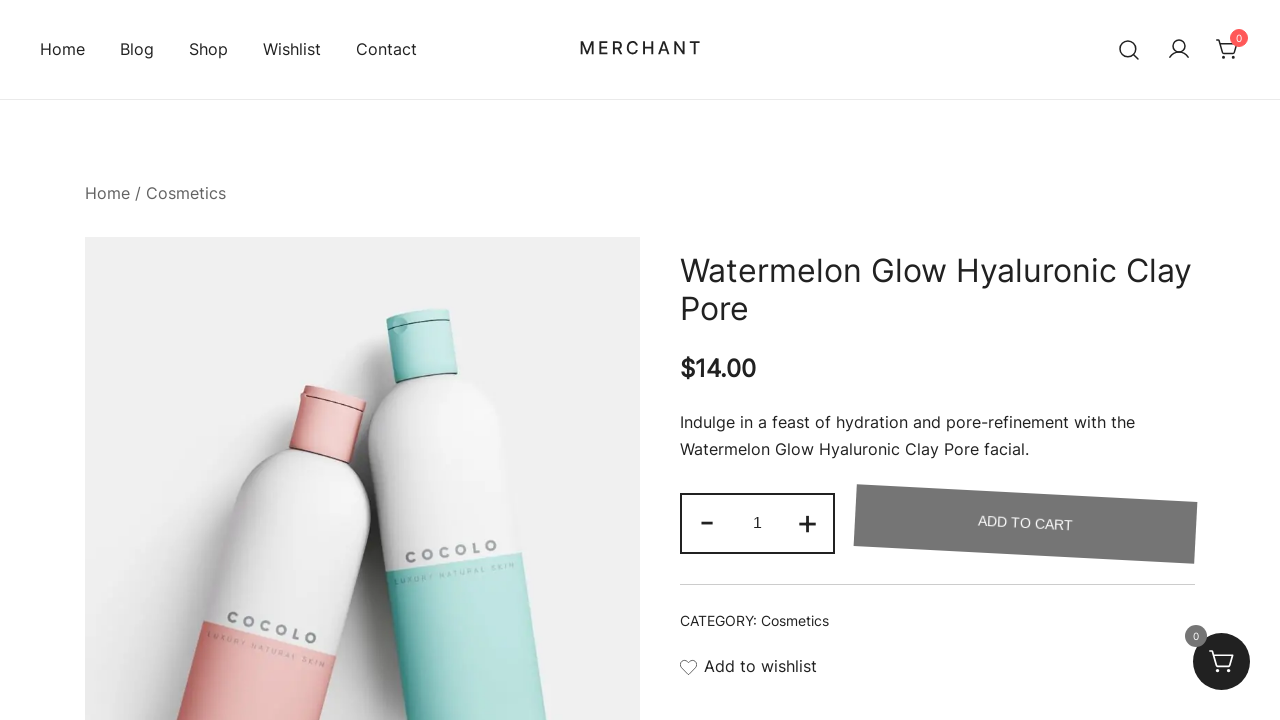

Assertion passed: merchant-swing animation is present on Add to Cart button
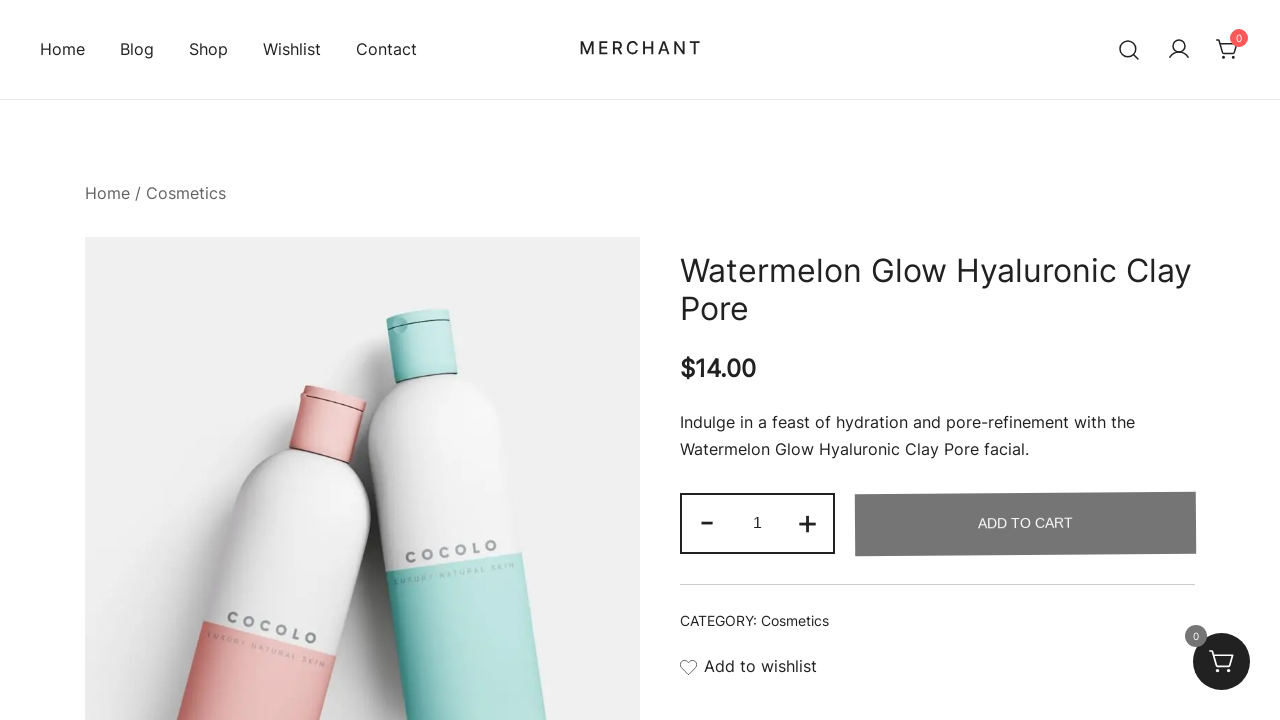

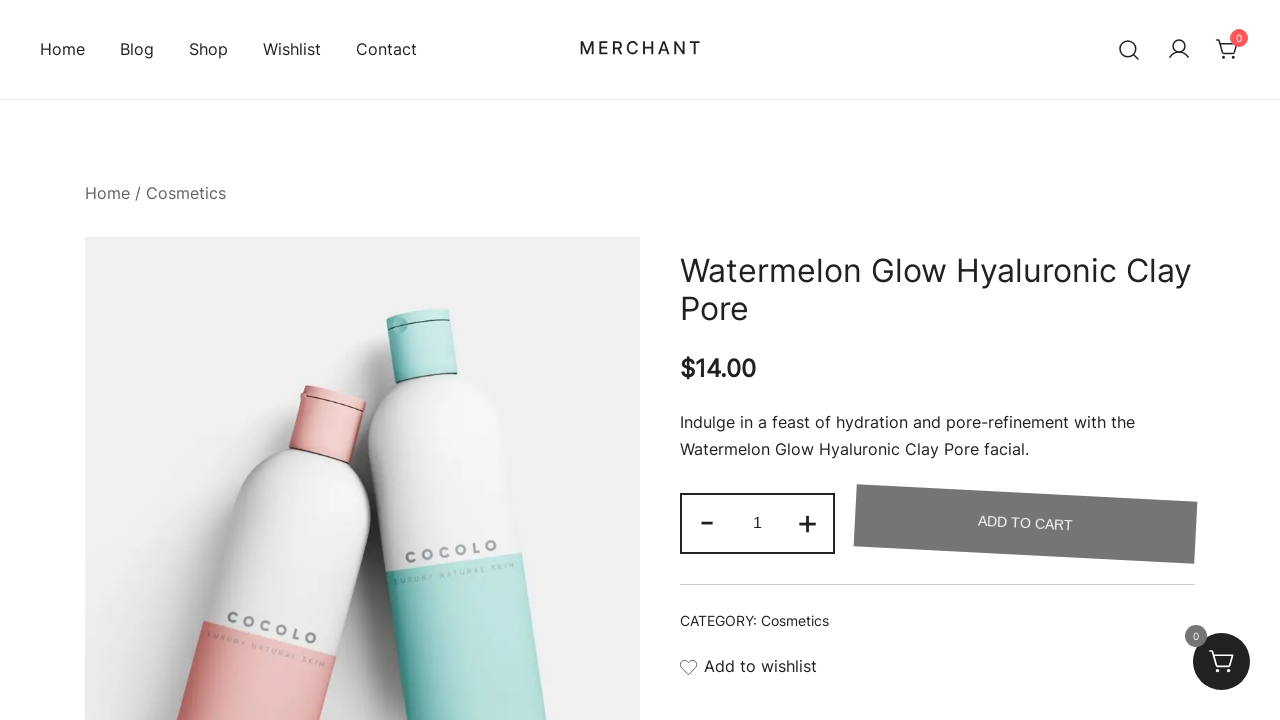